Tests registration form validation by submitting empty data and verifying all required field error messages are displayed.

Starting URL: https://alada.vn/tai-khoan/dang-ky.html

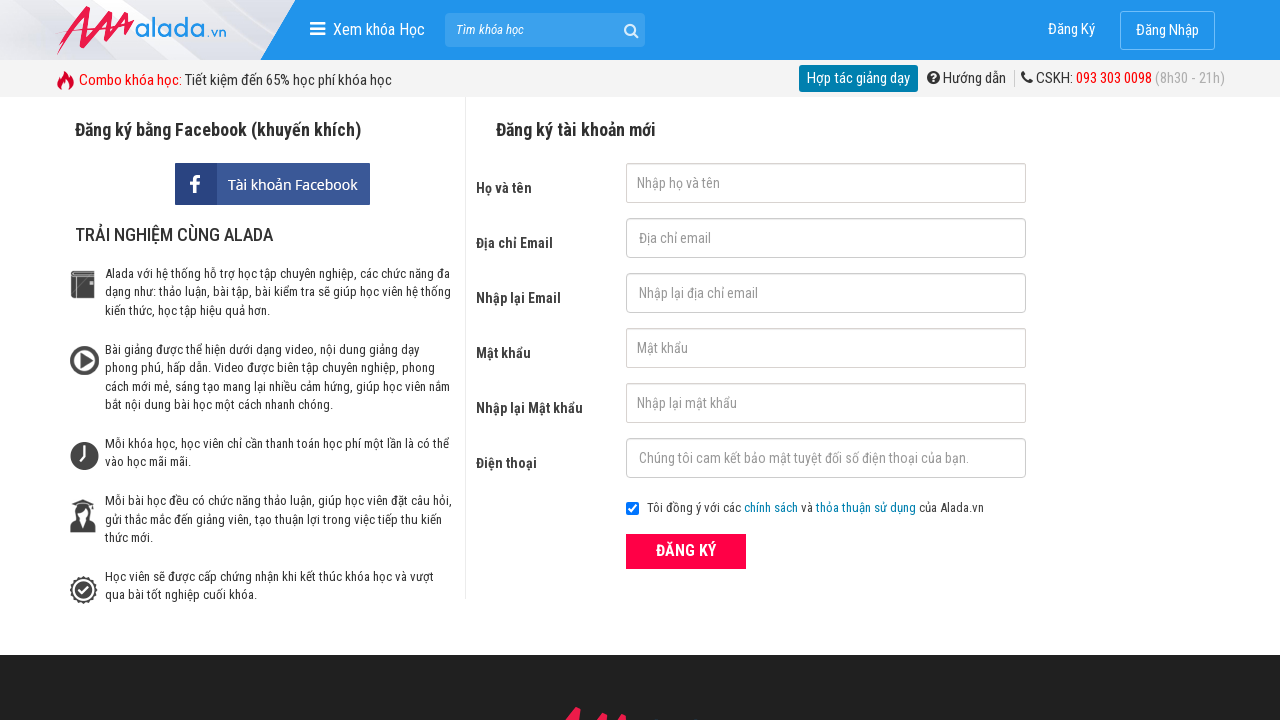

Cleared first name field on #txtFirstname
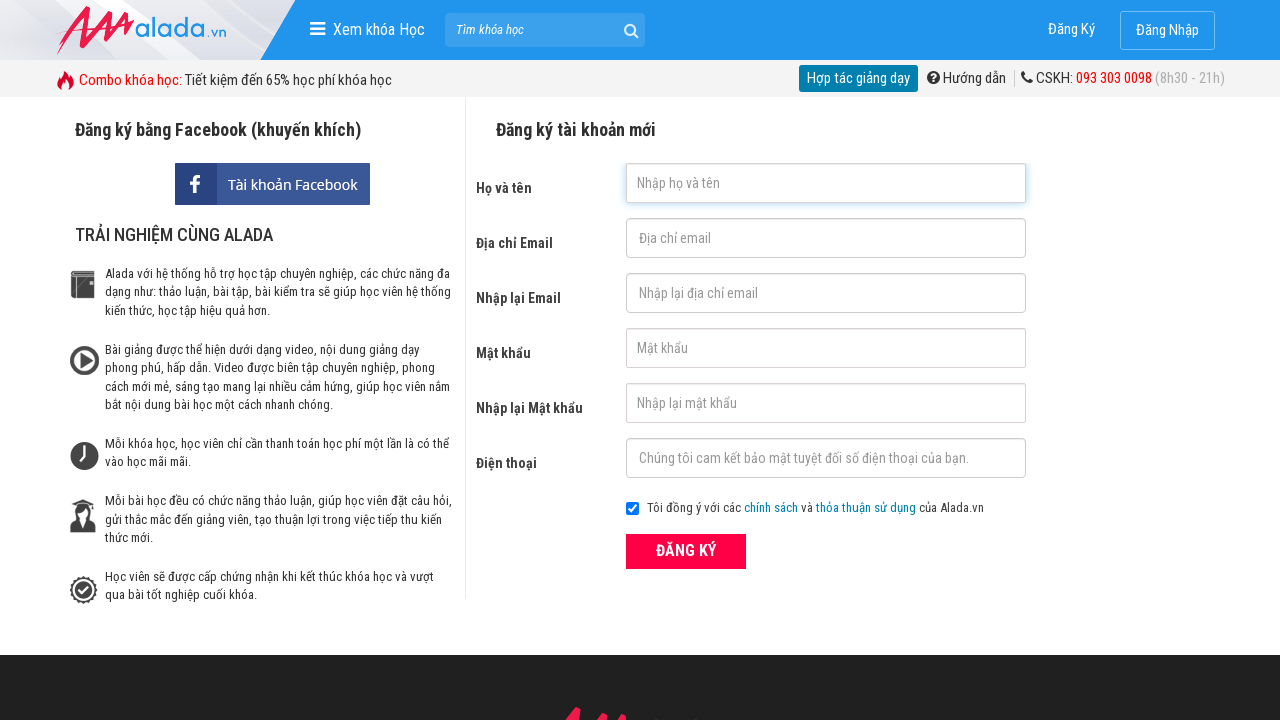

Cleared email field on #txtEmail
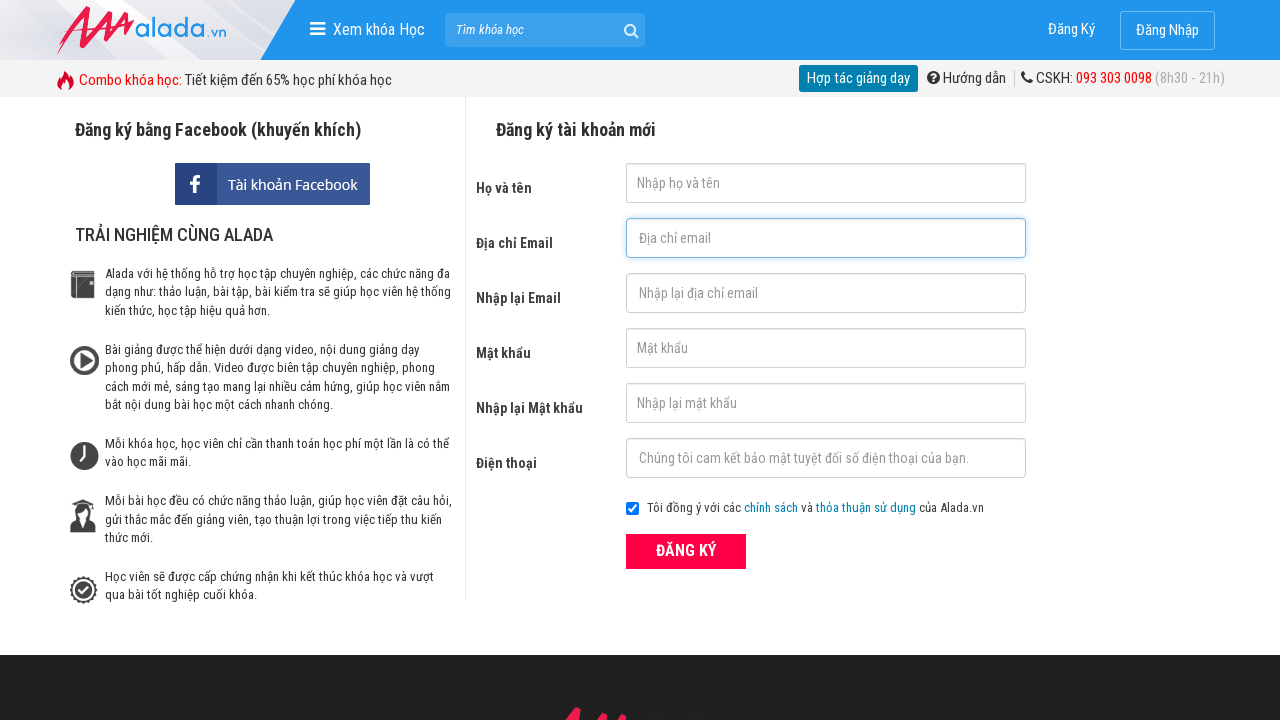

Cleared confirm email field on #txtCEmail
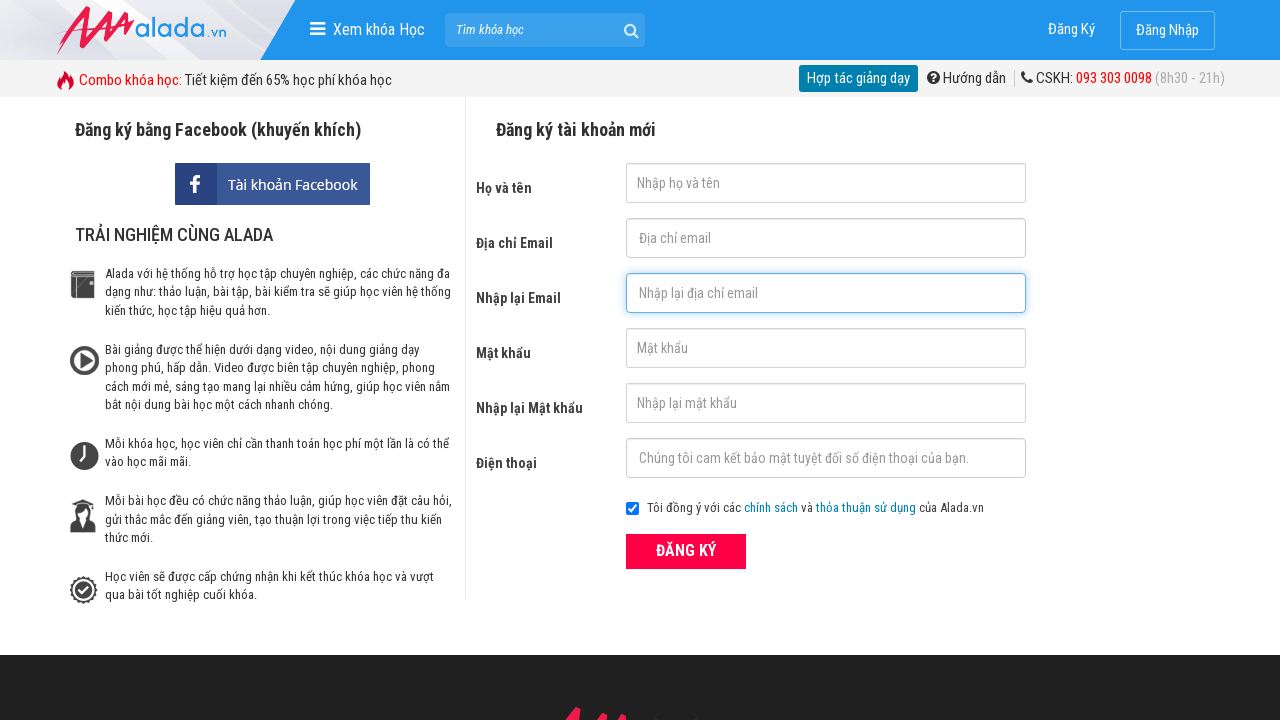

Cleared password field on #txtPassword
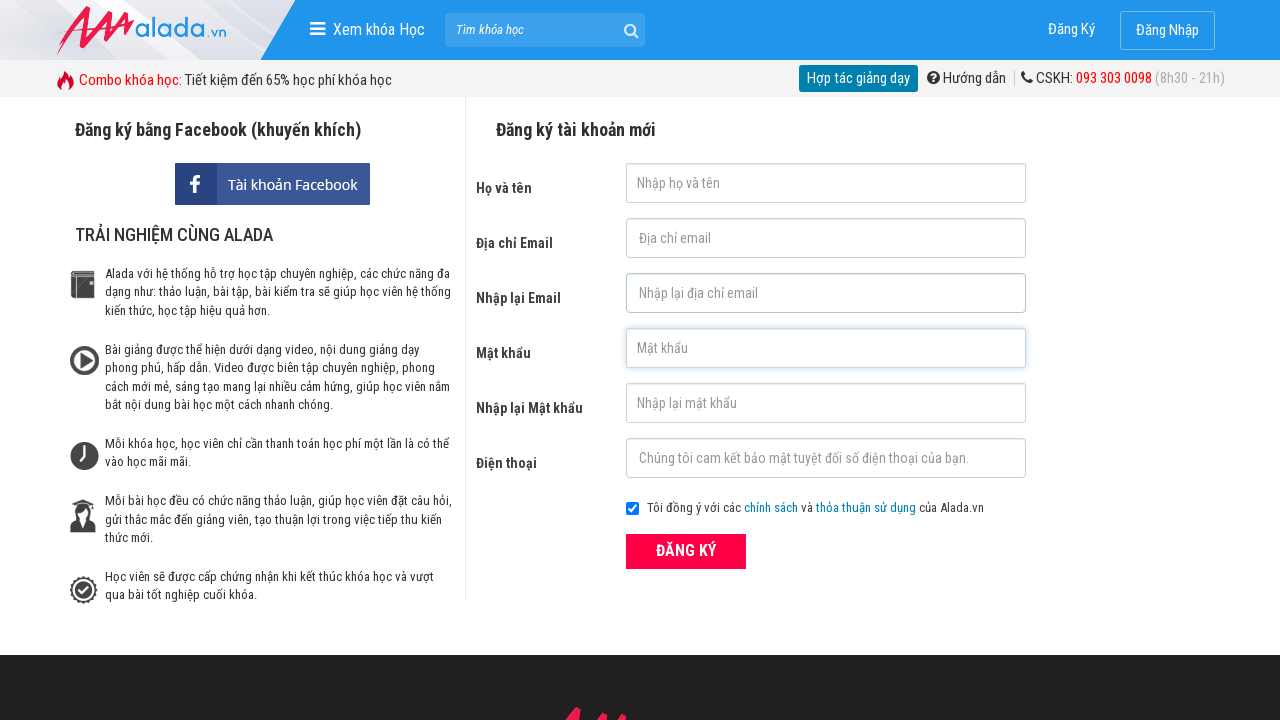

Cleared confirm password field on #txtCPassword
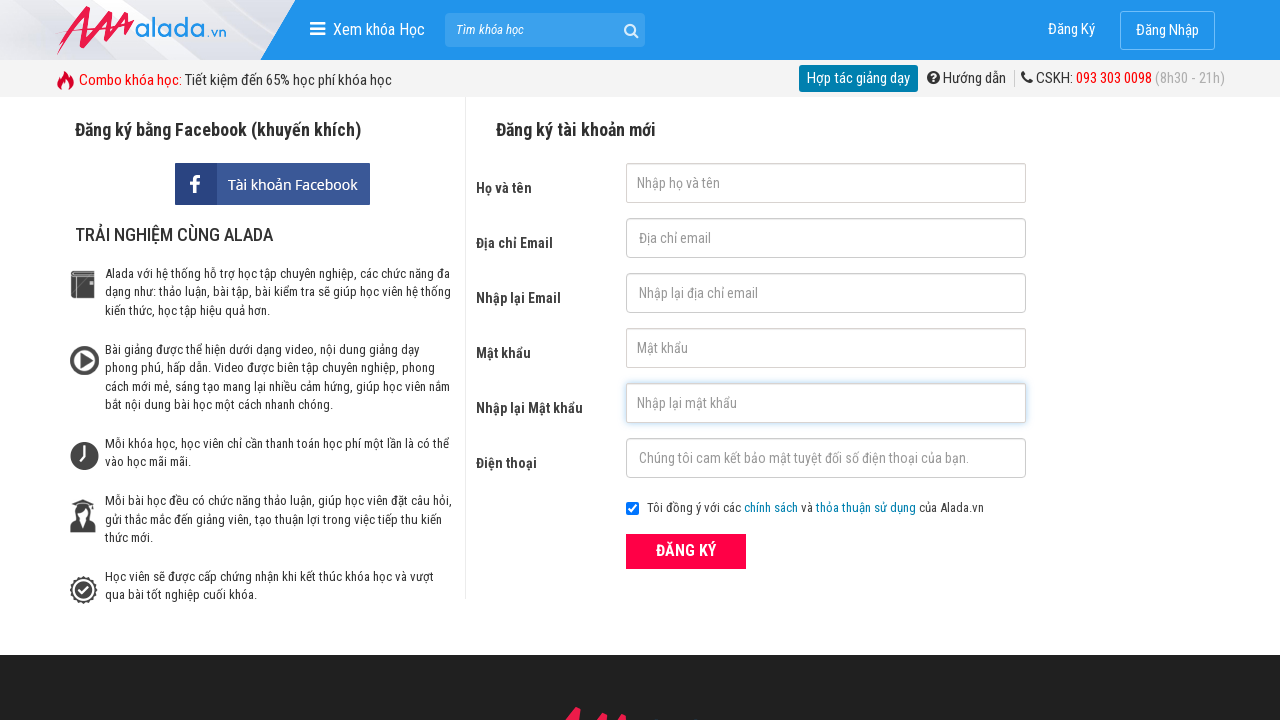

Cleared phone field on #txtPhone
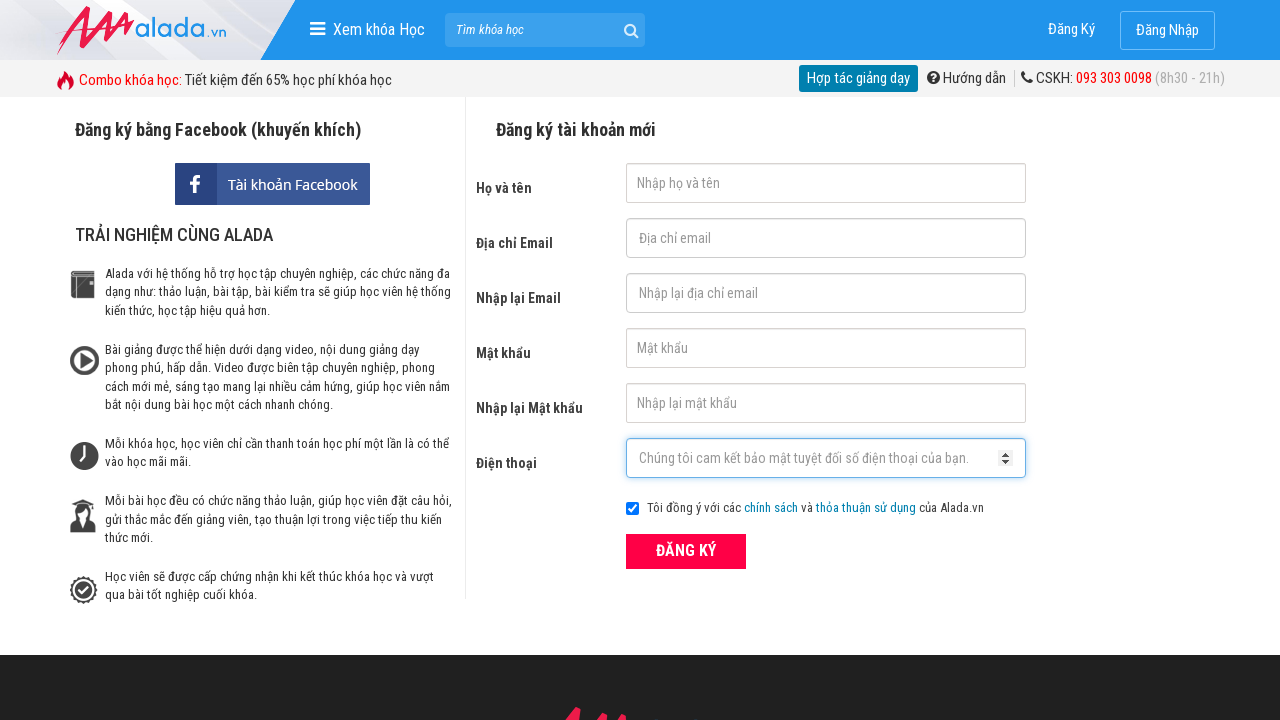

Clicked ĐĂNG KÝ (register) button with empty form data at (686, 551) on xpath=//button[text()='ĐĂNG KÝ' and @type='submit']
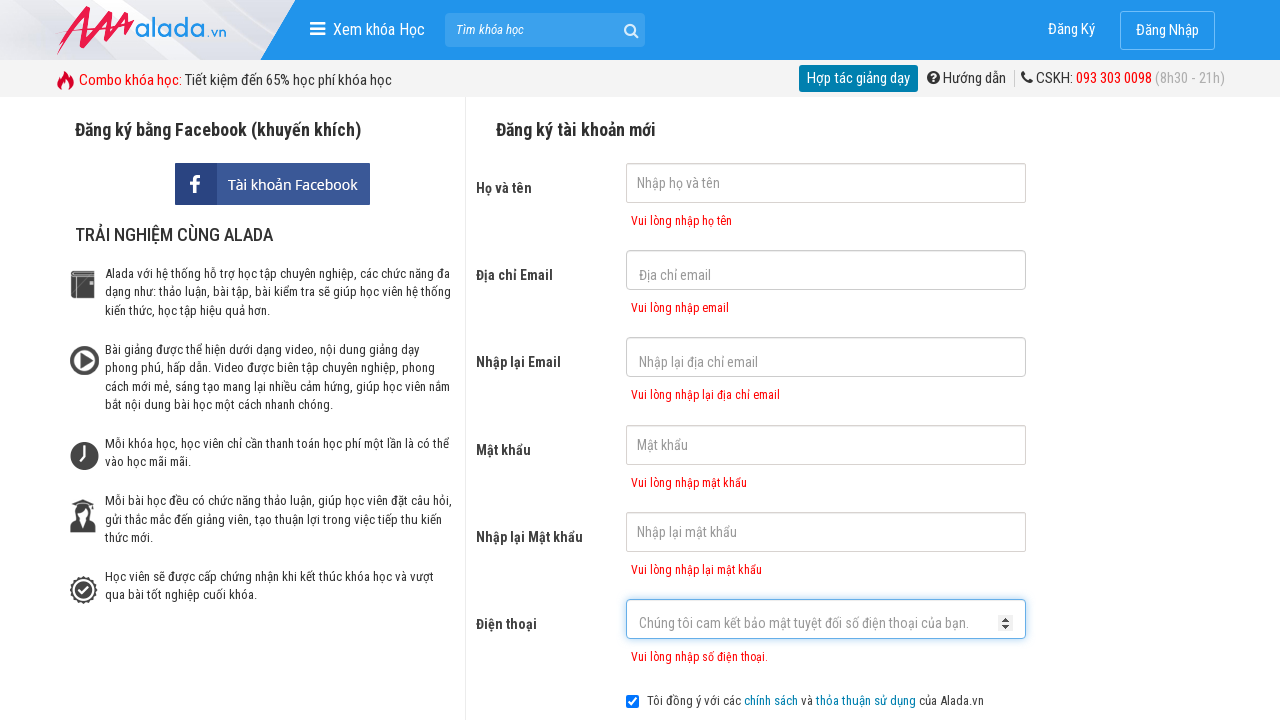

First name error message appeared
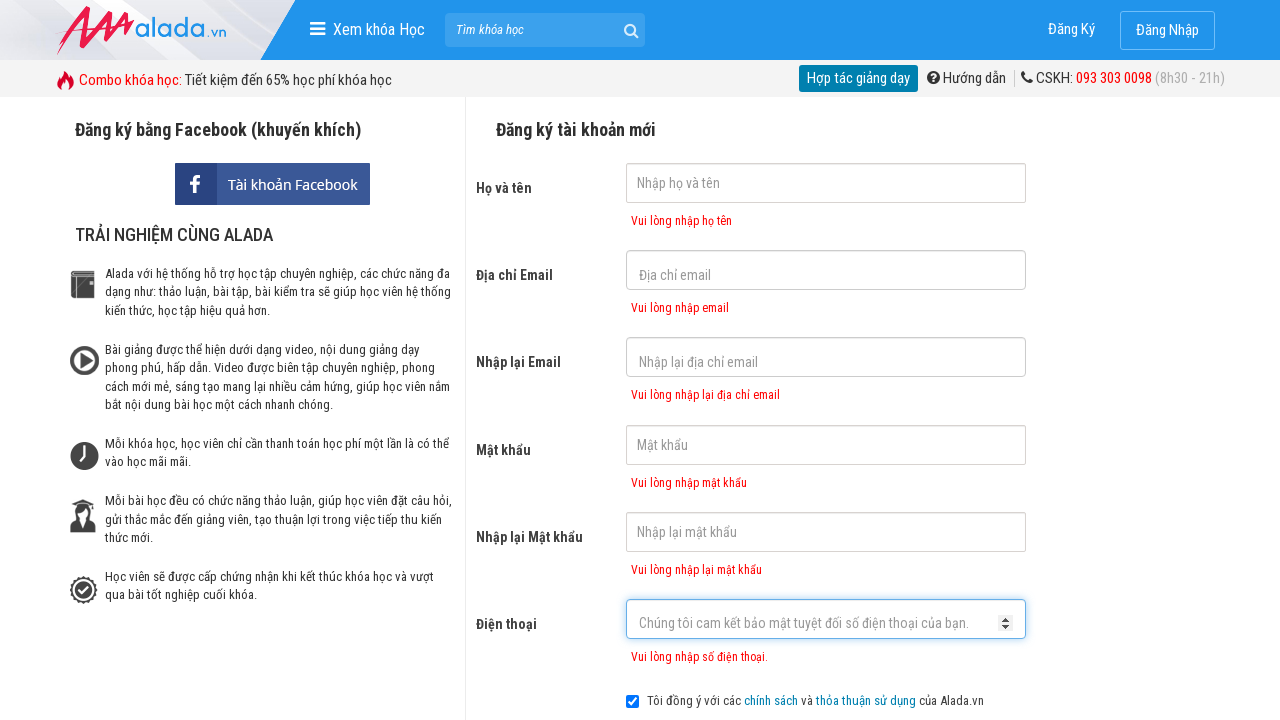

Email error message appeared
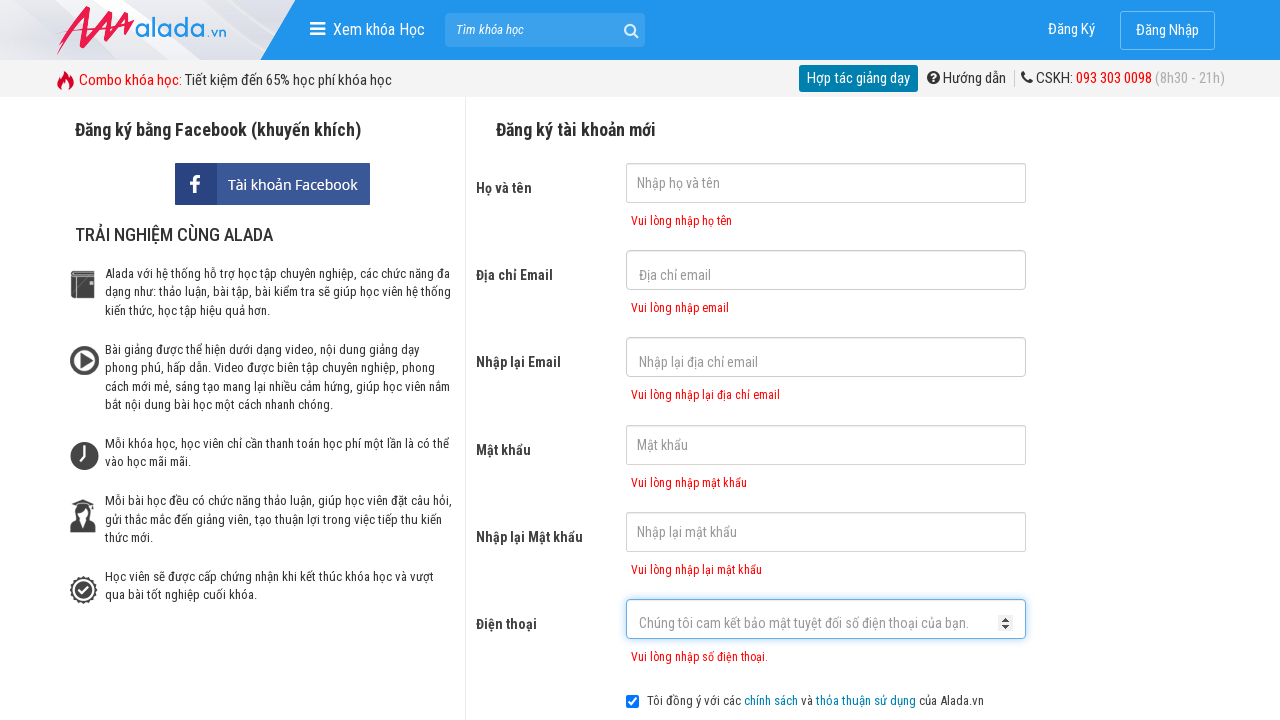

Confirm email error message appeared
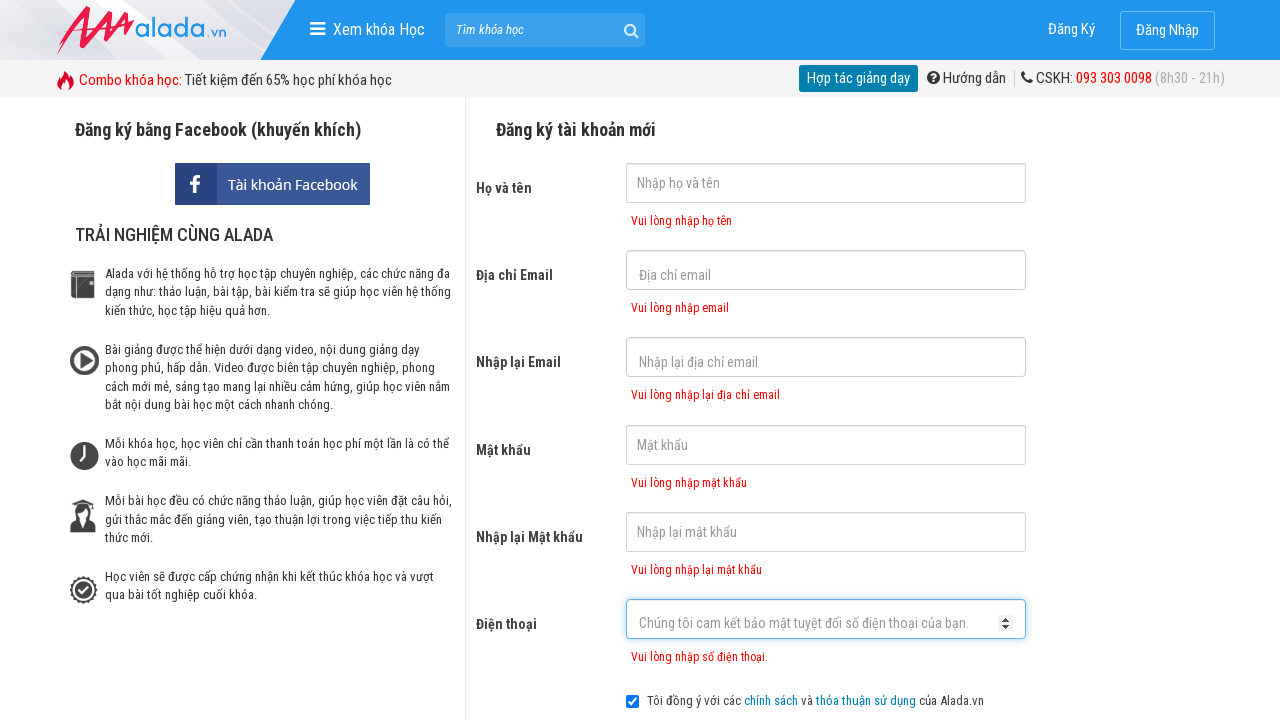

Password error message appeared
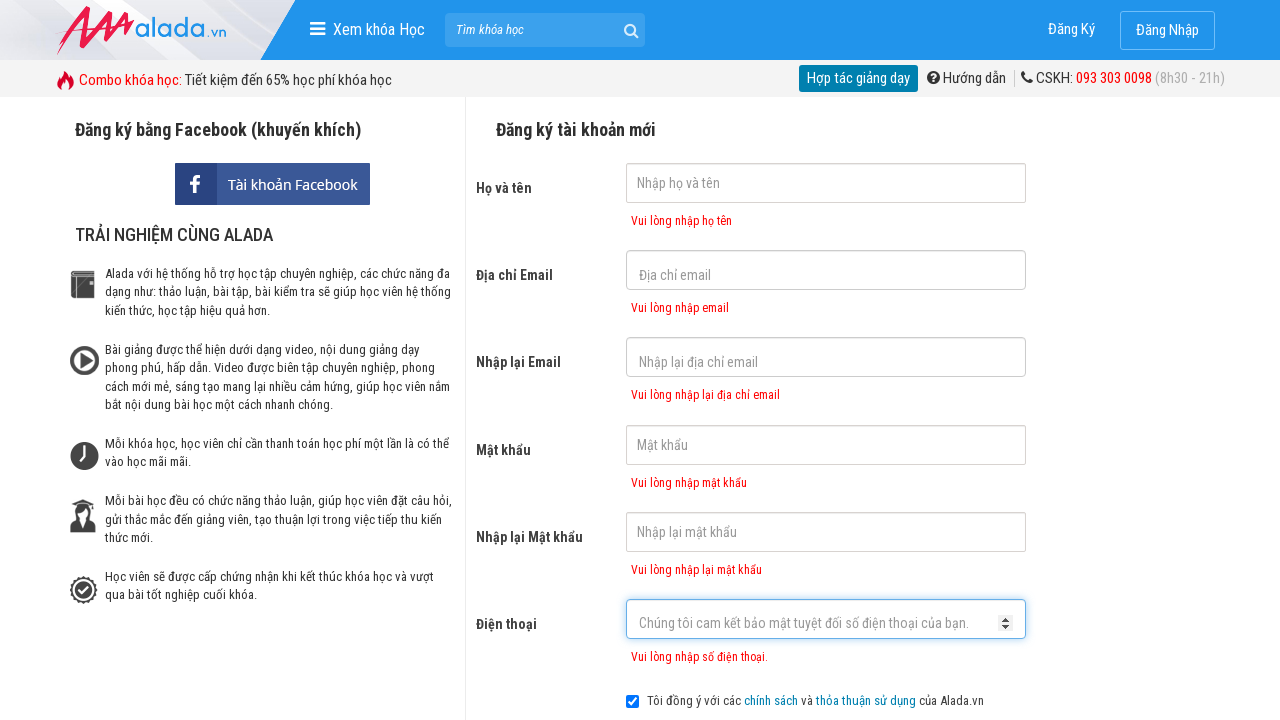

Confirm password error message appeared
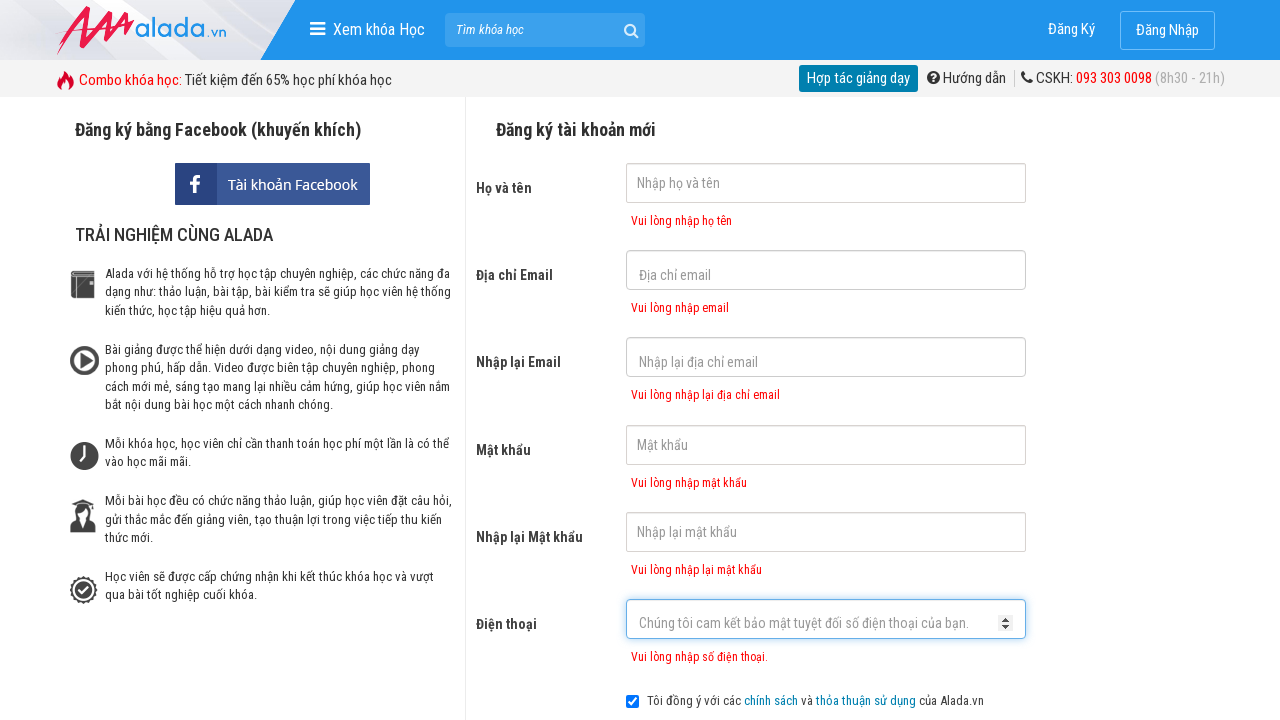

Phone error message appeared
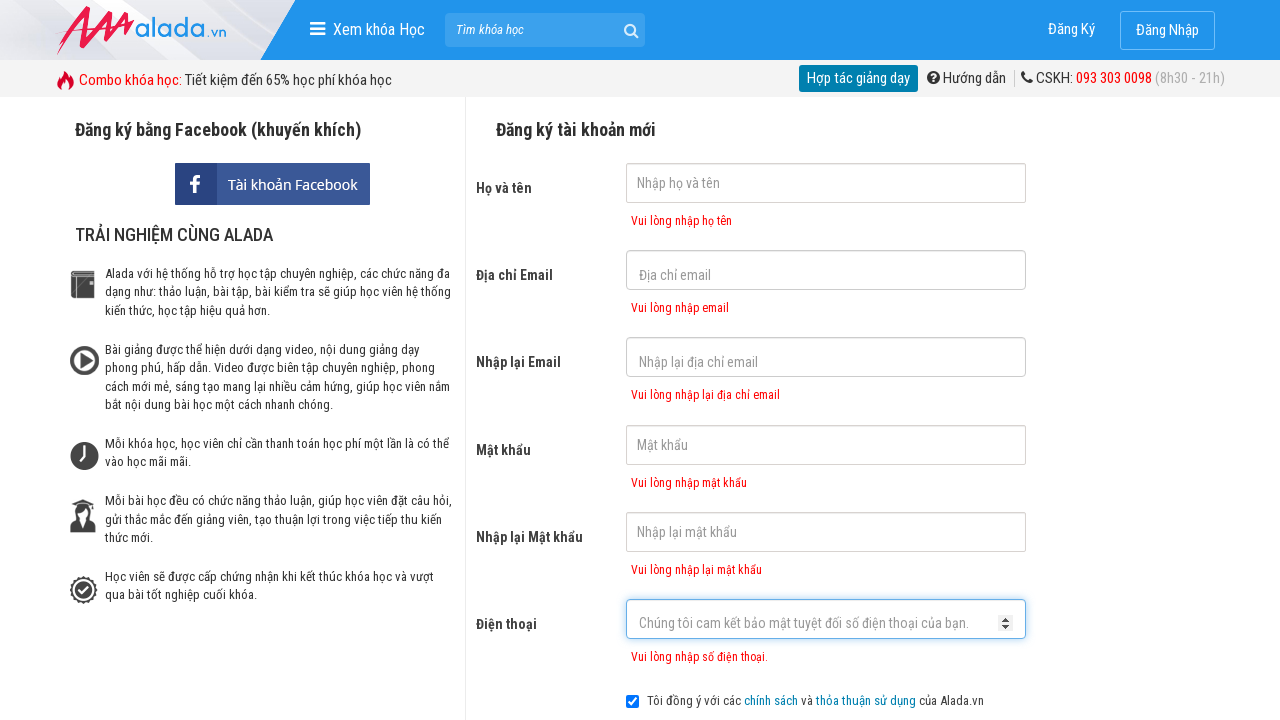

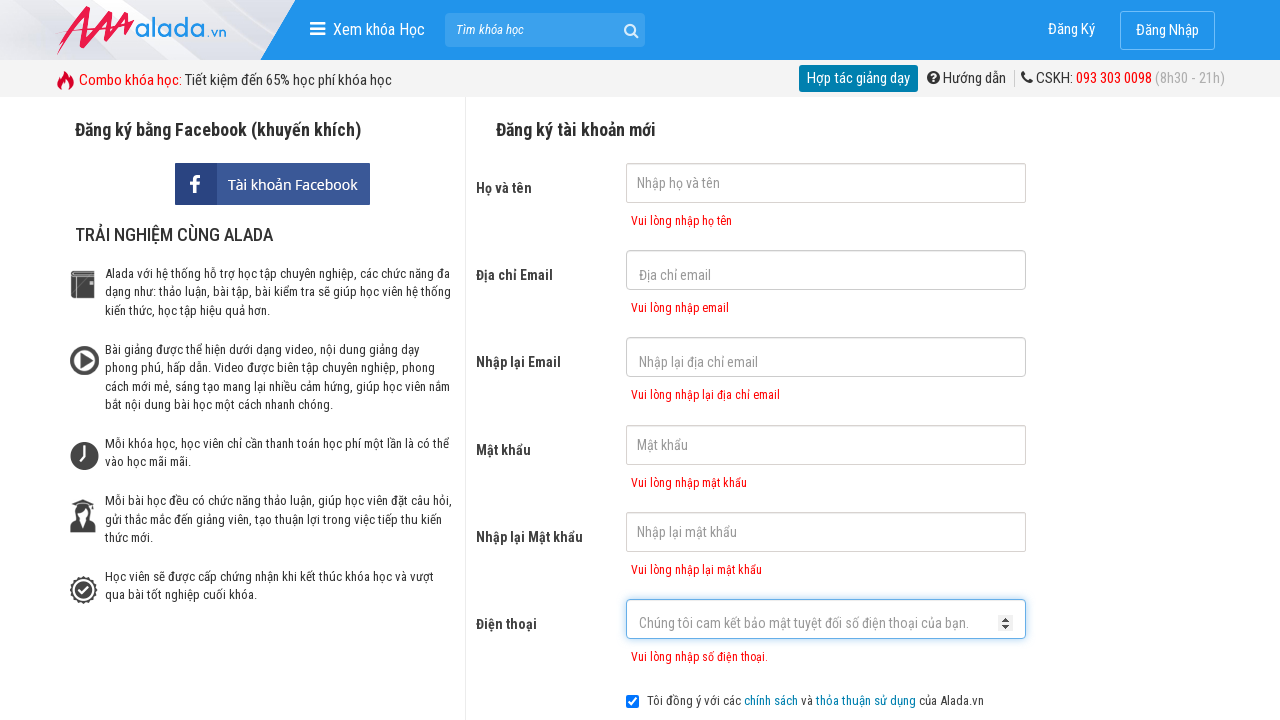